Tests that registration fails when attempting to use an already taken username by registering twice with the same username

Starting URL: https://parabank.parasoft.com/parabank/register.htm

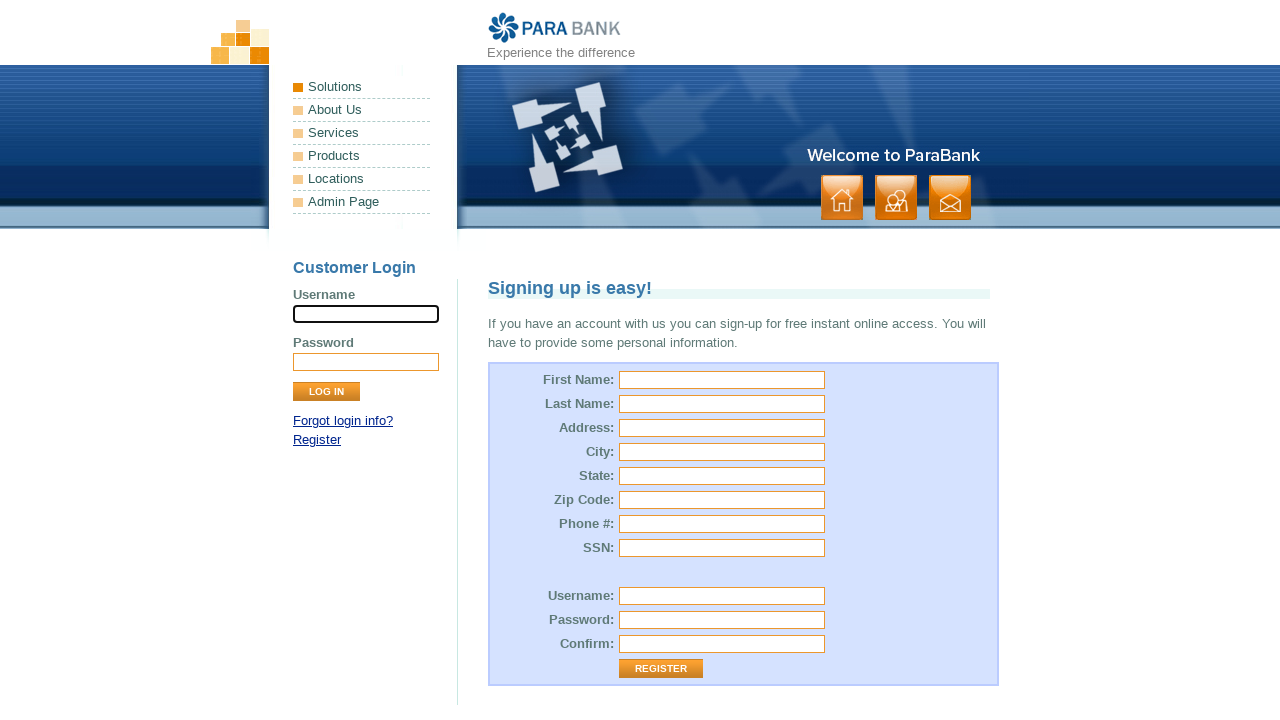

Filled first name field with 'Ali' on #customer\.firstName
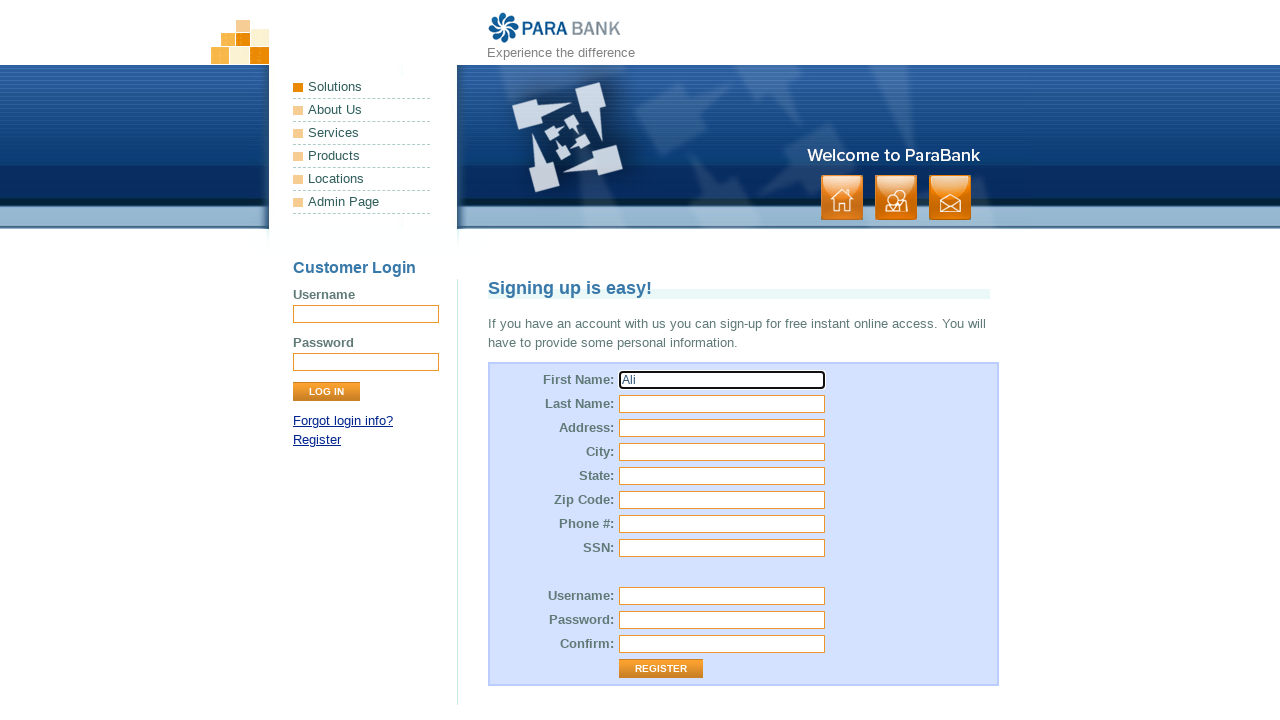

Filled last name field with 'Hassan' on #customer\.lastName
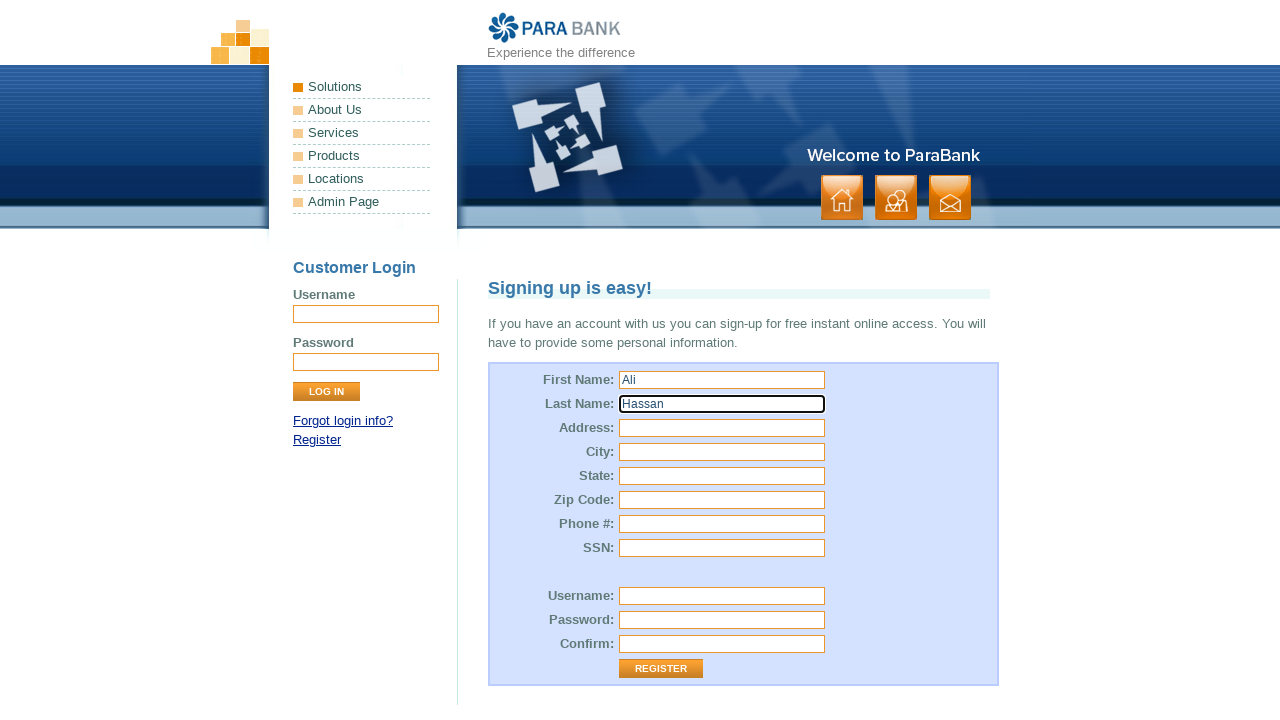

Filled street address field with '123 Nile St' on #customer\.address\.street
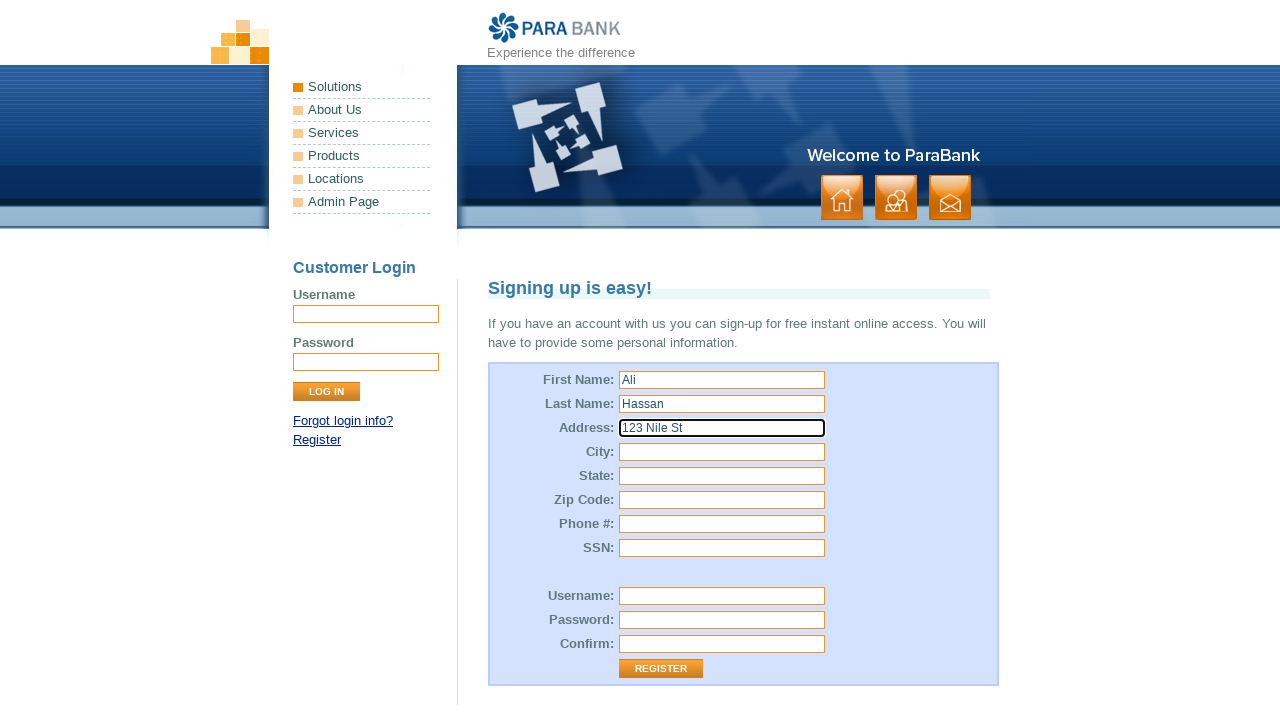

Filled city field with 'Cairo' on #customer\.address\.city
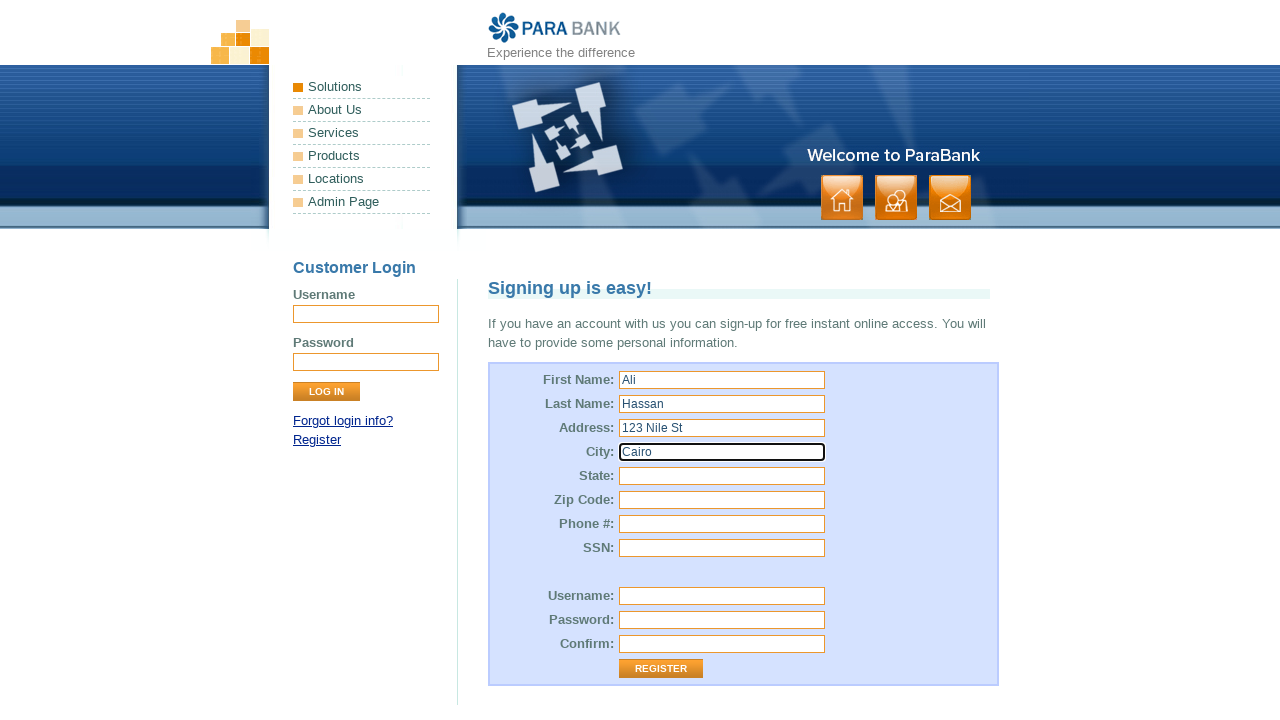

Filled state field with 'Cairo' on #customer\.address\.state
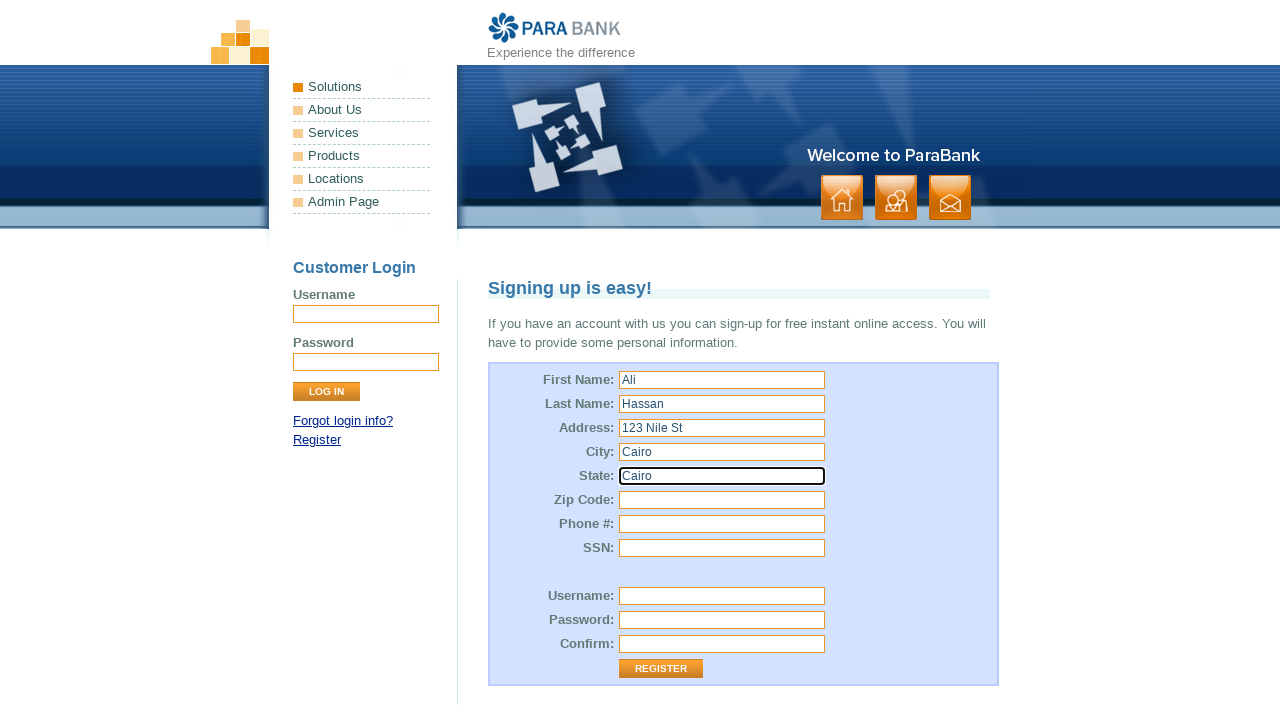

Filled zip code field with '12345' on #customer\.address\.zipCode
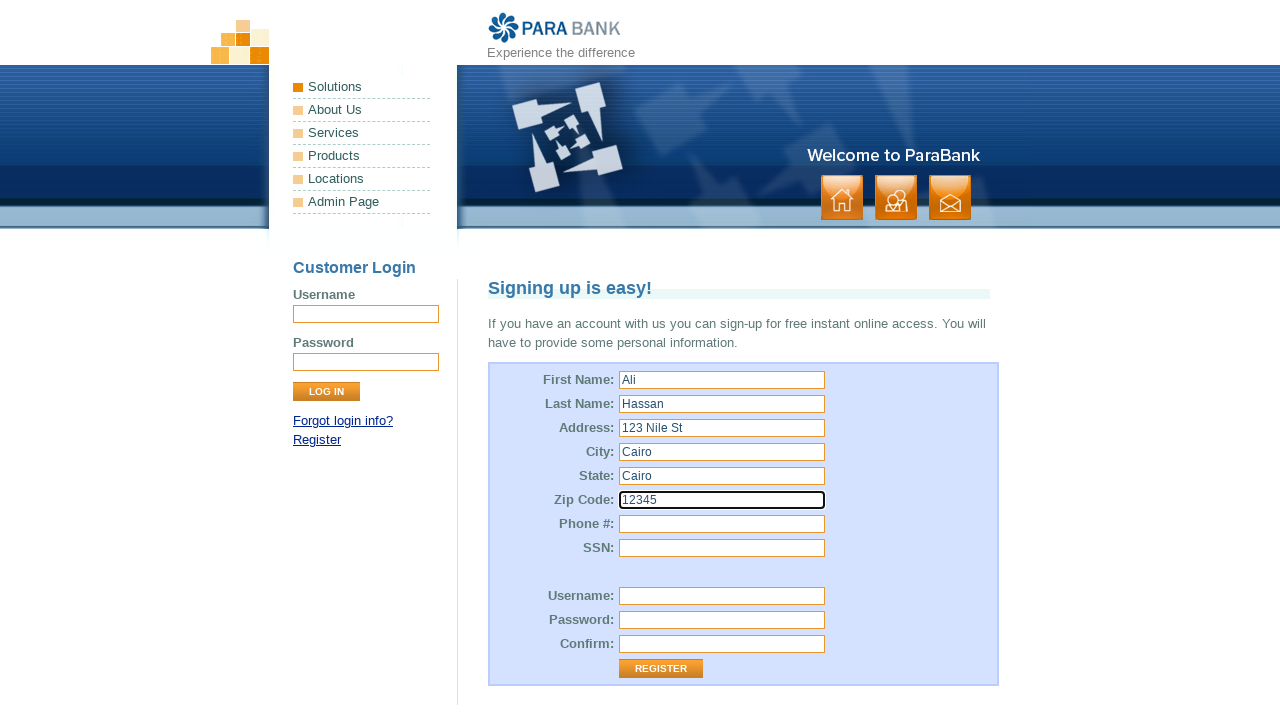

Filled phone number field with '01122334455' on #customer\.phoneNumber
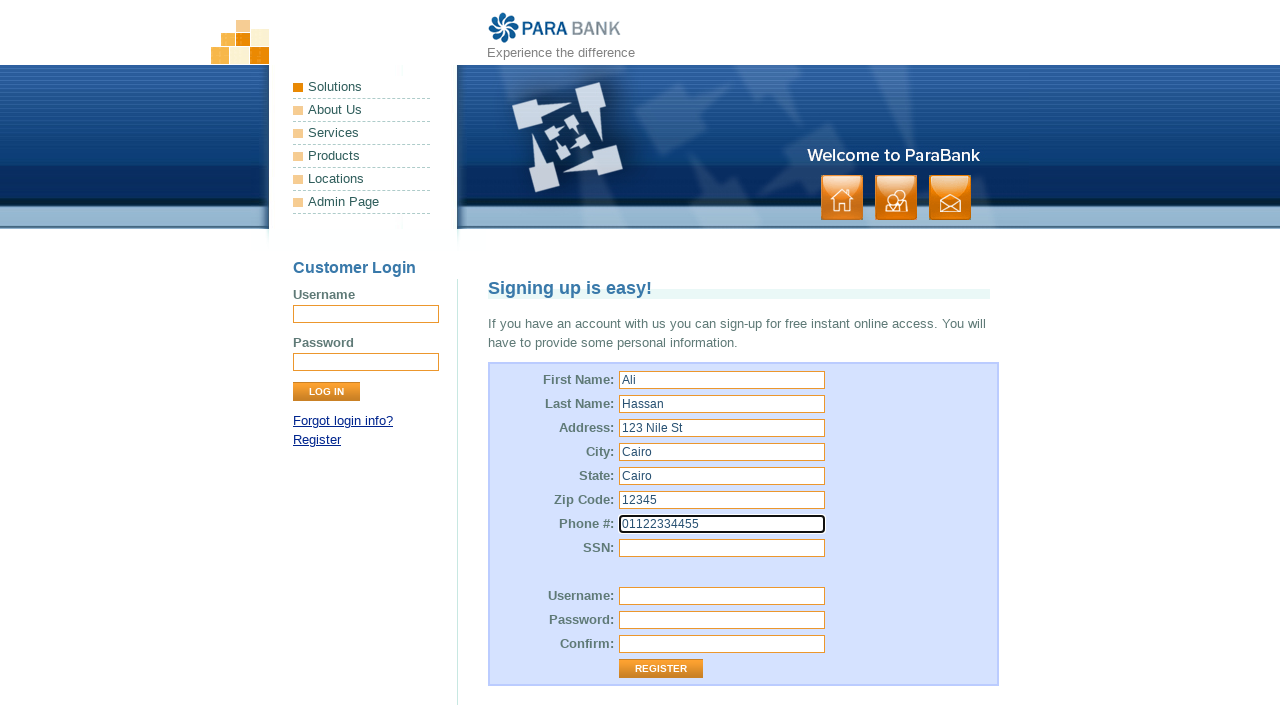

Filled SSN field with '123-45-6789' on #customer\.ssn
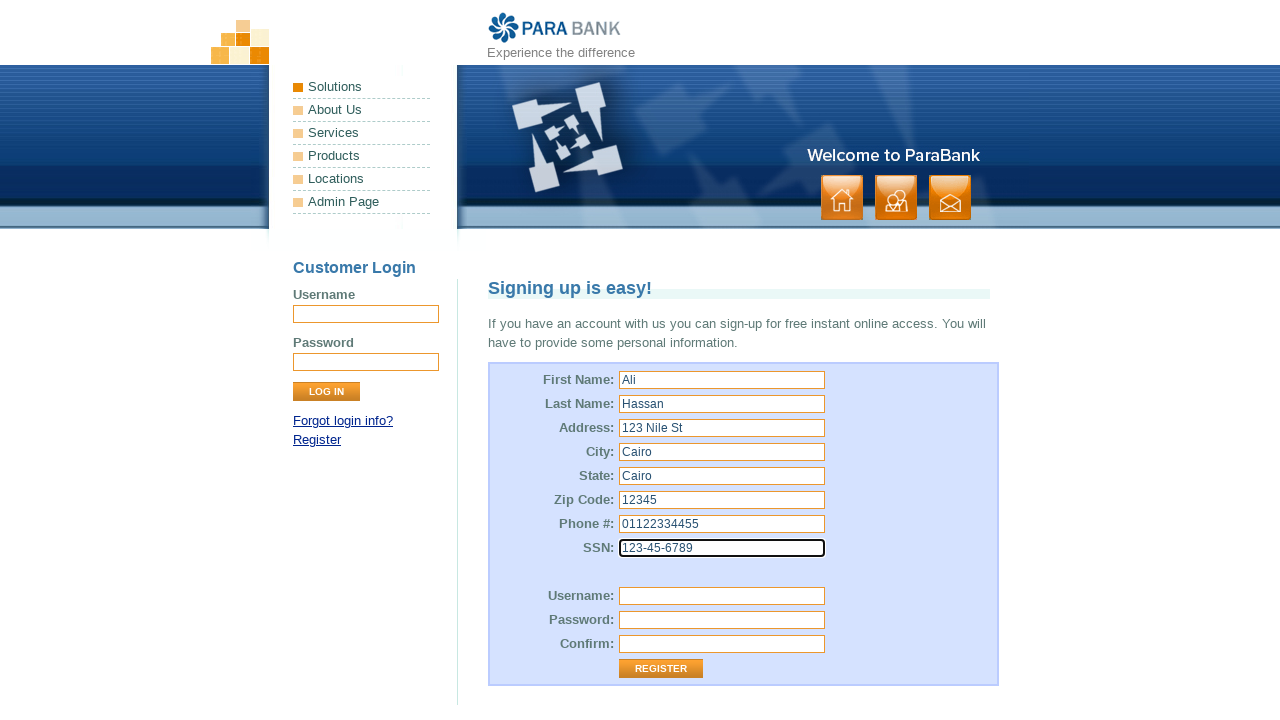

Filled username field with 'user1771994866210' for first registration on #customer\.username
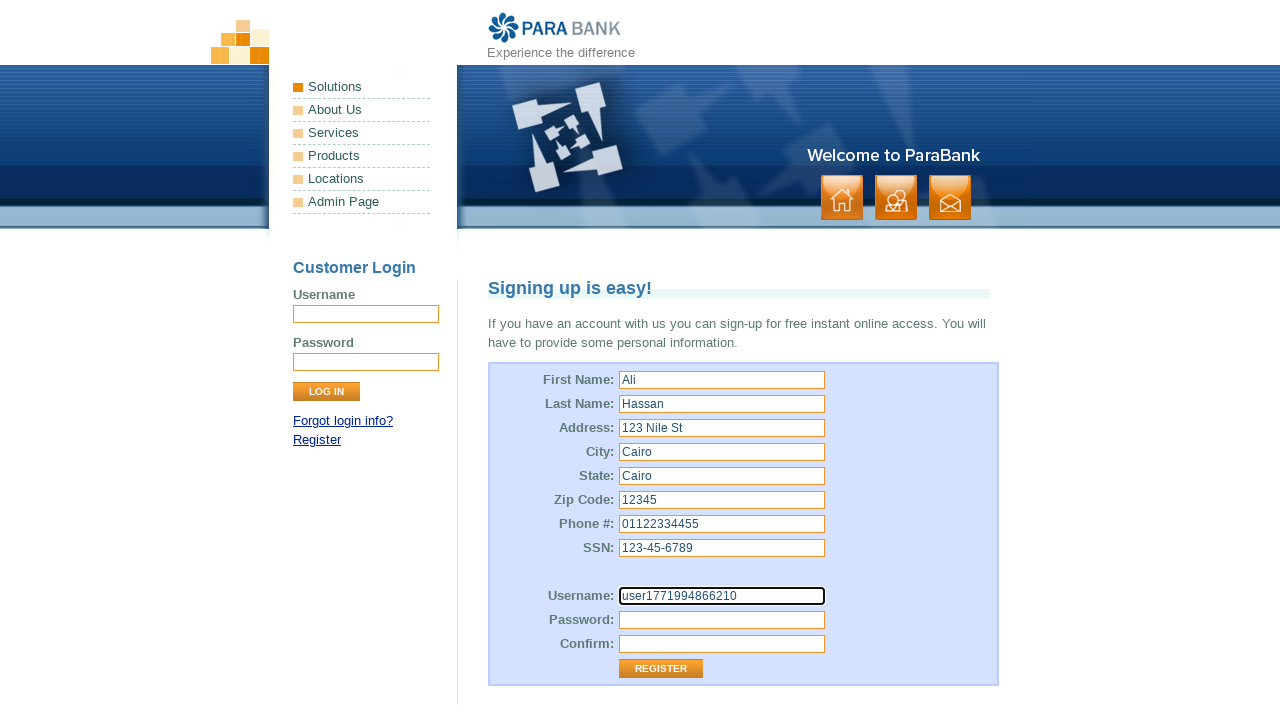

Filled password field with 'TestPass123' on #customer\.password
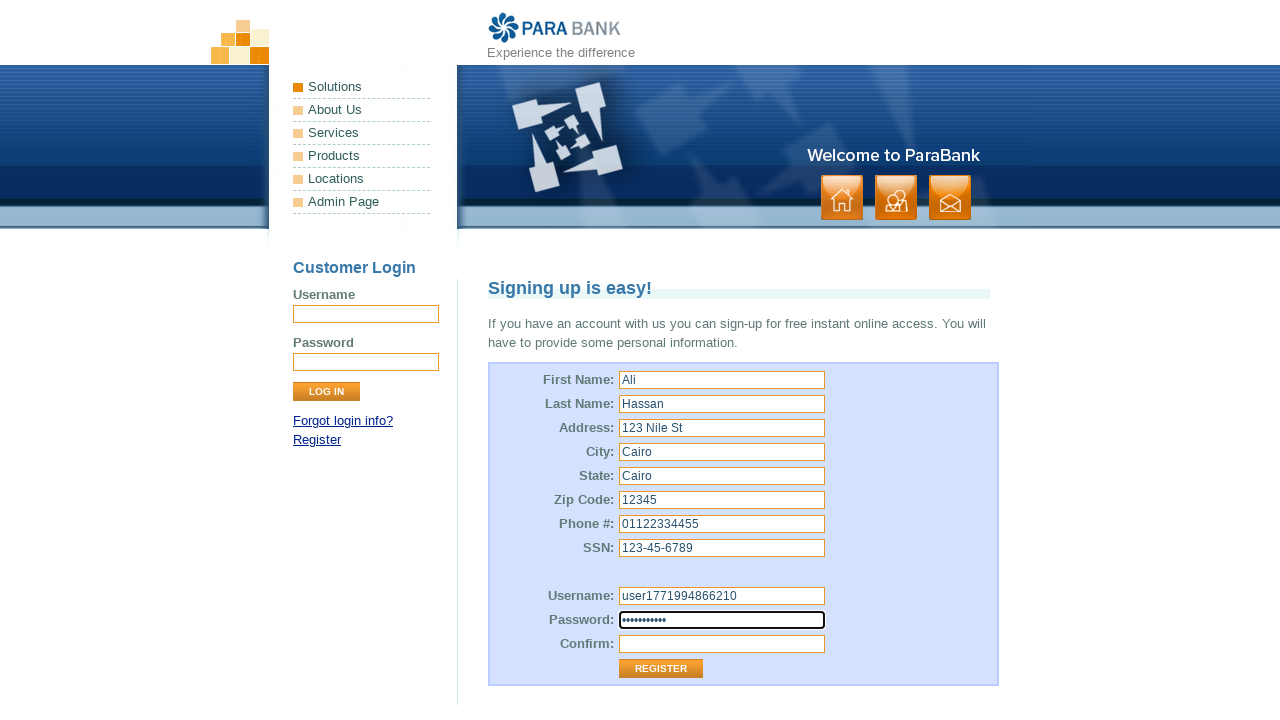

Filled repeated password field with 'TestPass123' on #repeatedPassword
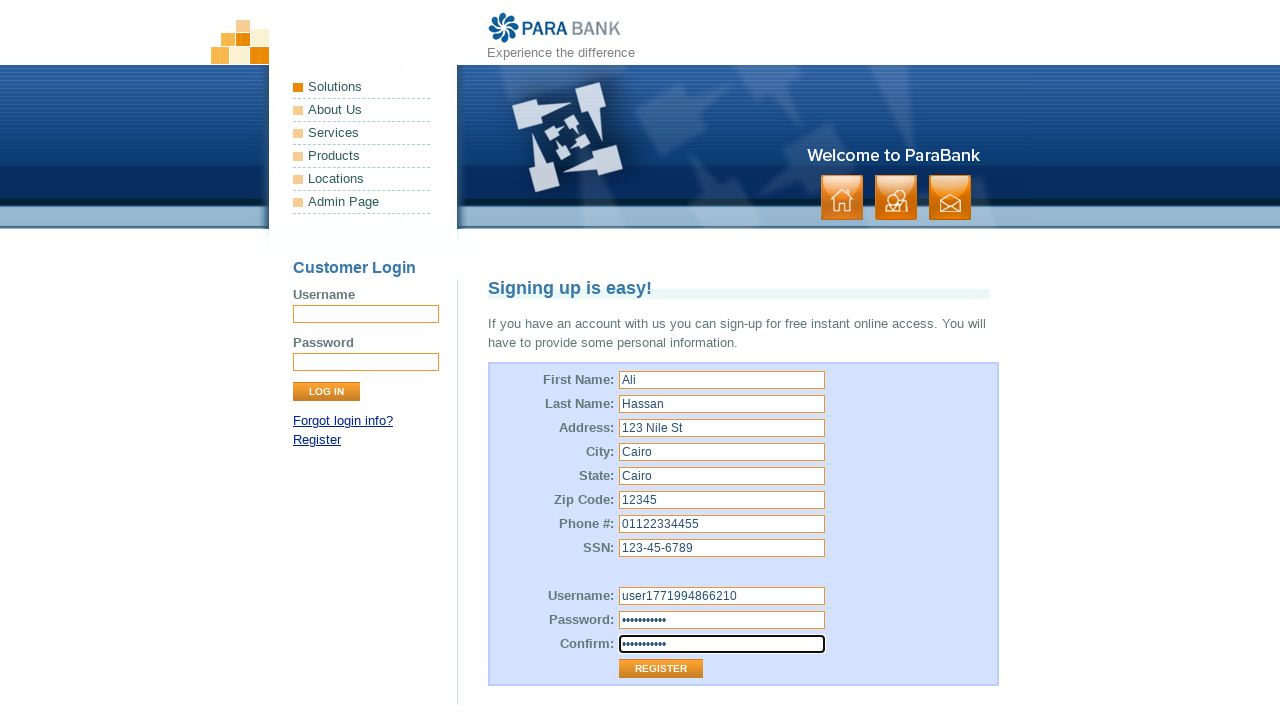

Clicked Register button for first registration at (661, 669) on input[value='Register']
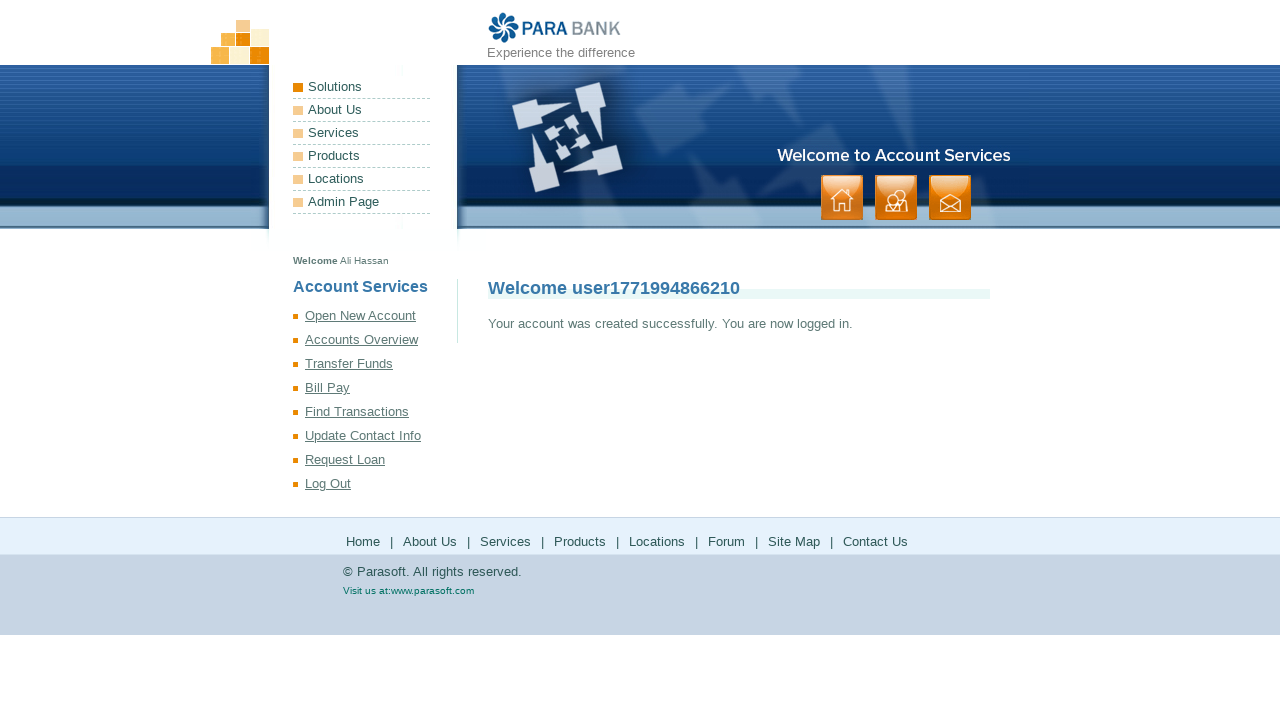

First registration completed successfully
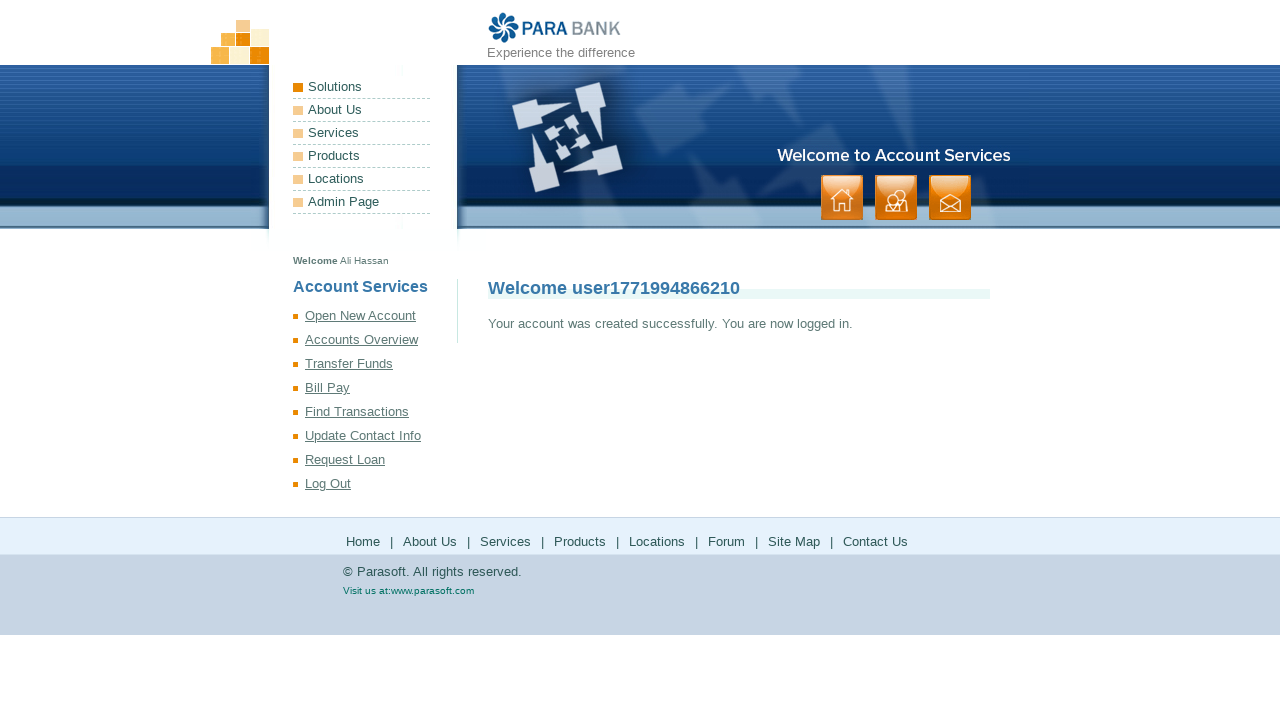

Navigated back to registration page
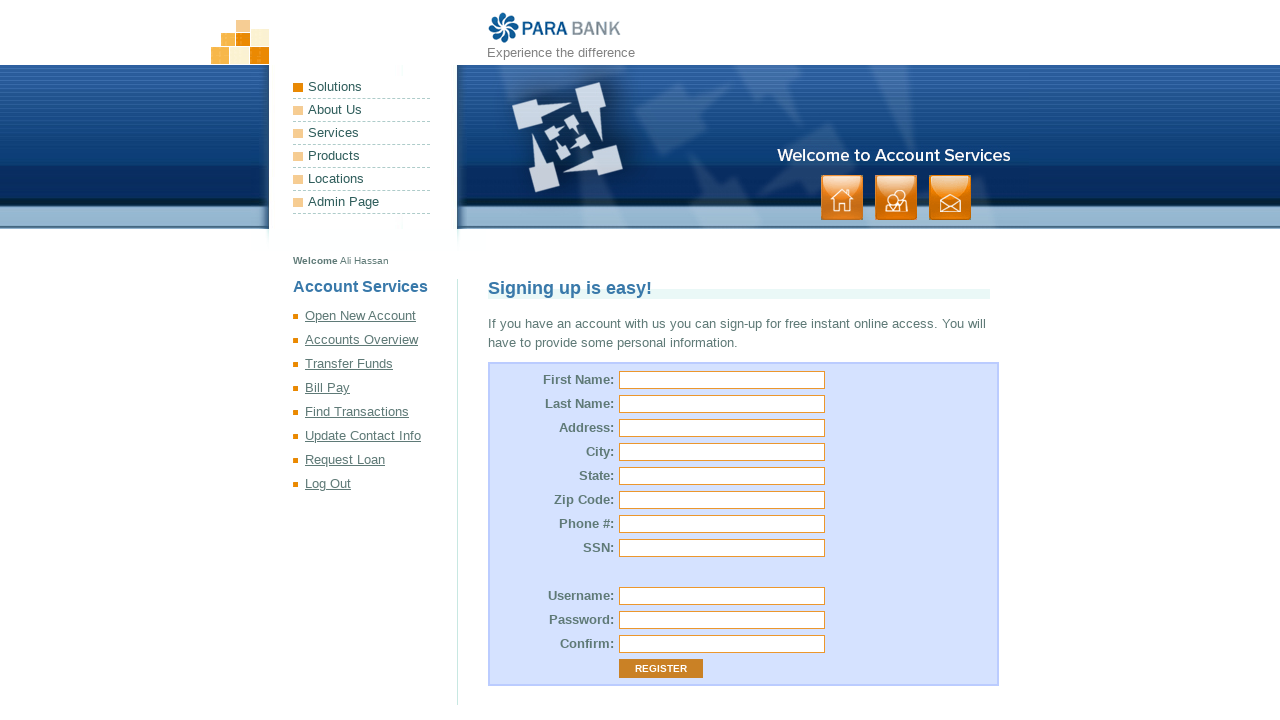

Filled first name field with 'Ali' for second registration attempt on #customer\.firstName
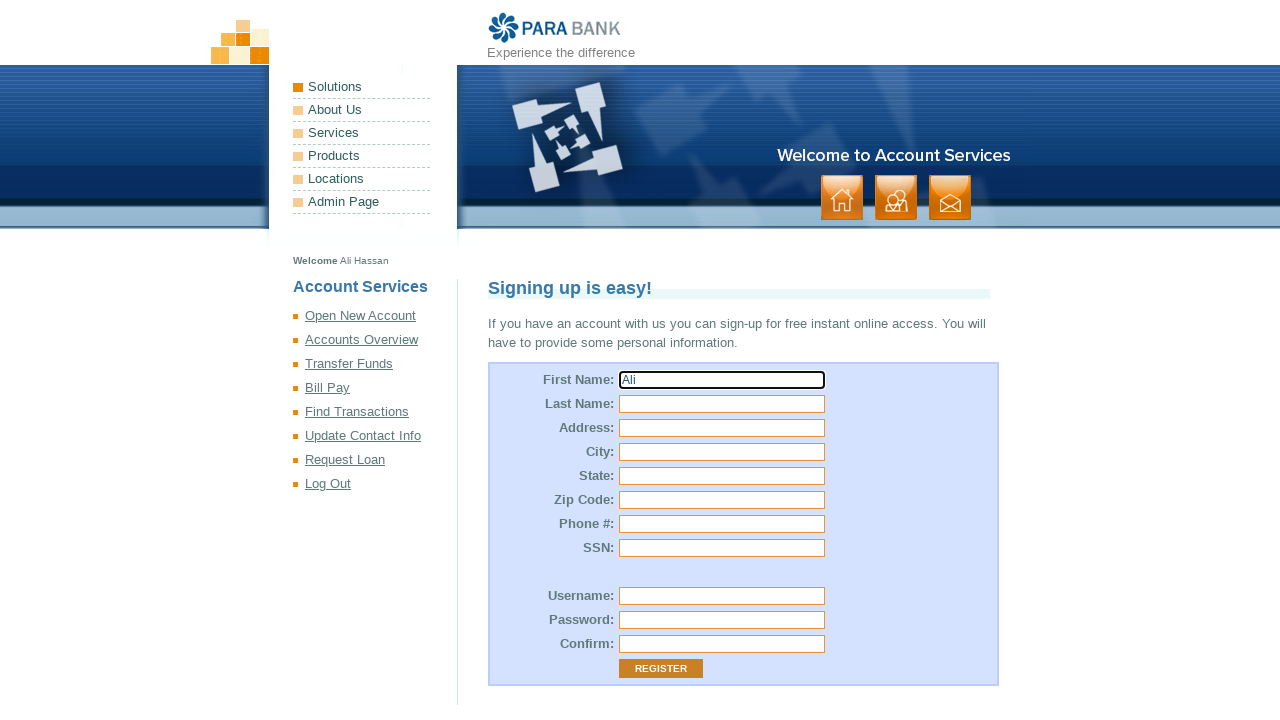

Filled last name field with 'Hassan' for second registration attempt on #customer\.lastName
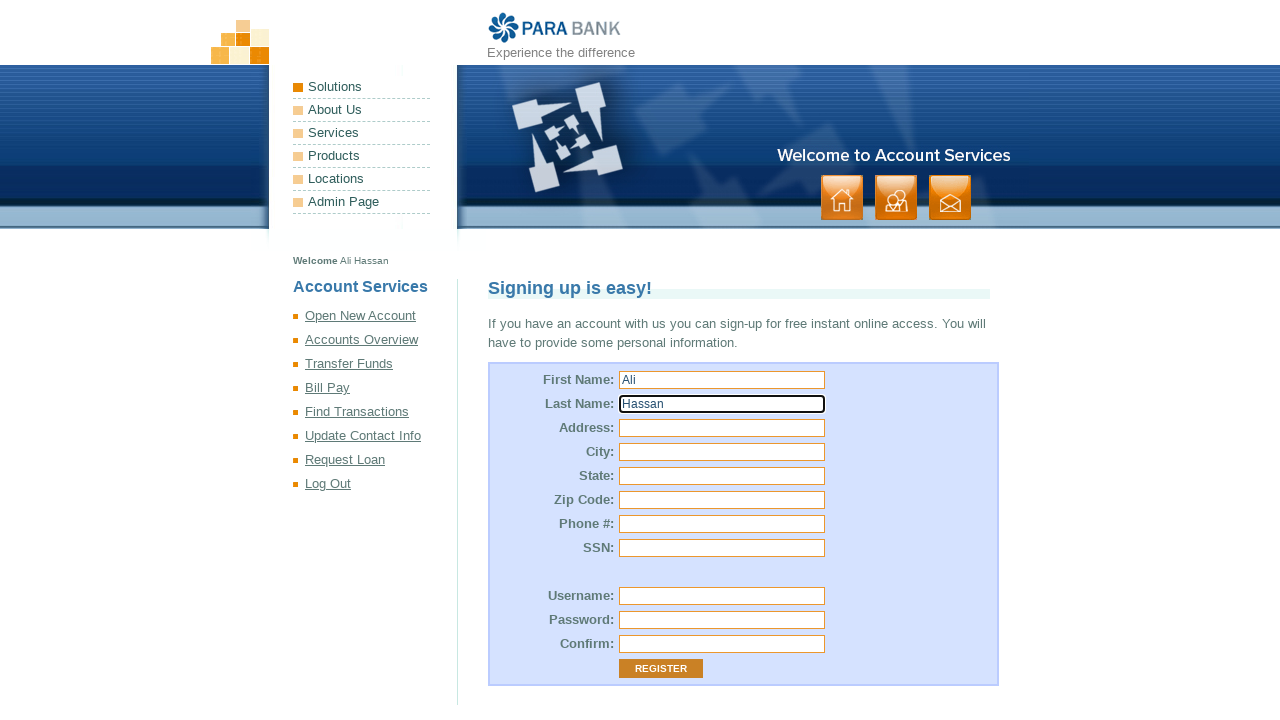

Filled street address field with '123 Nile St' for second registration attempt on #customer\.address\.street
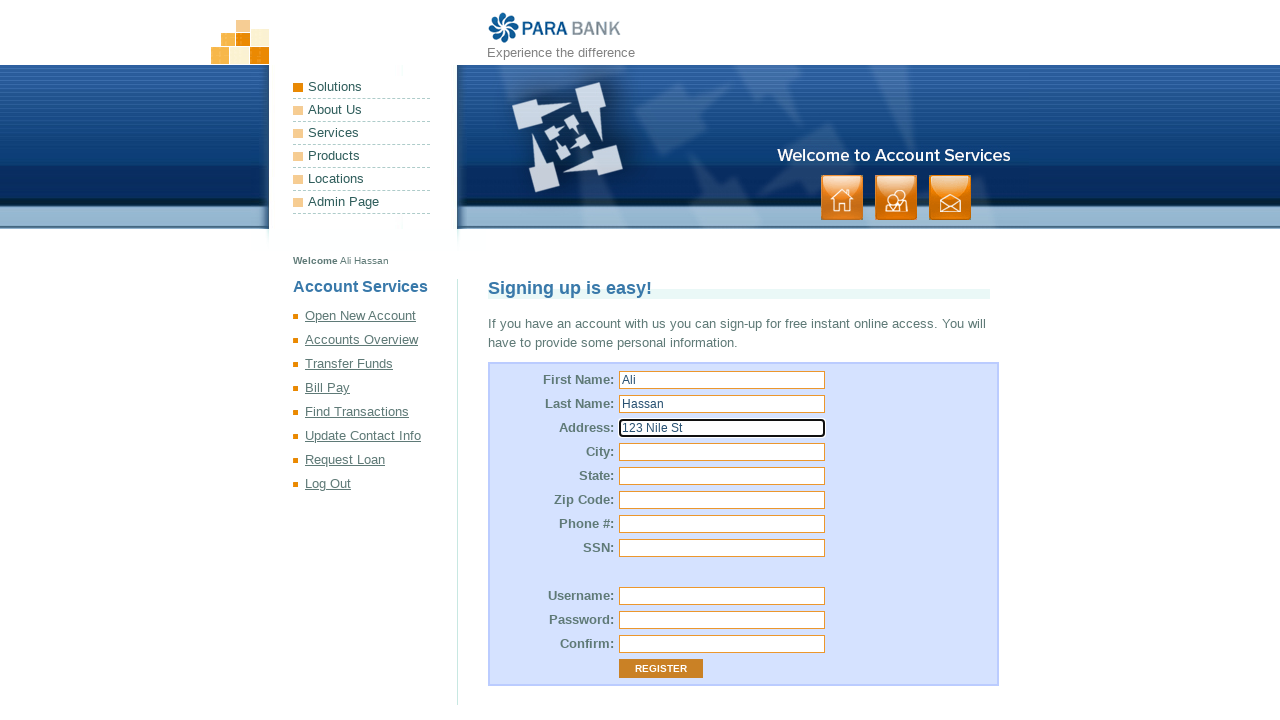

Filled city field with 'Cairo' for second registration attempt on #customer\.address\.city
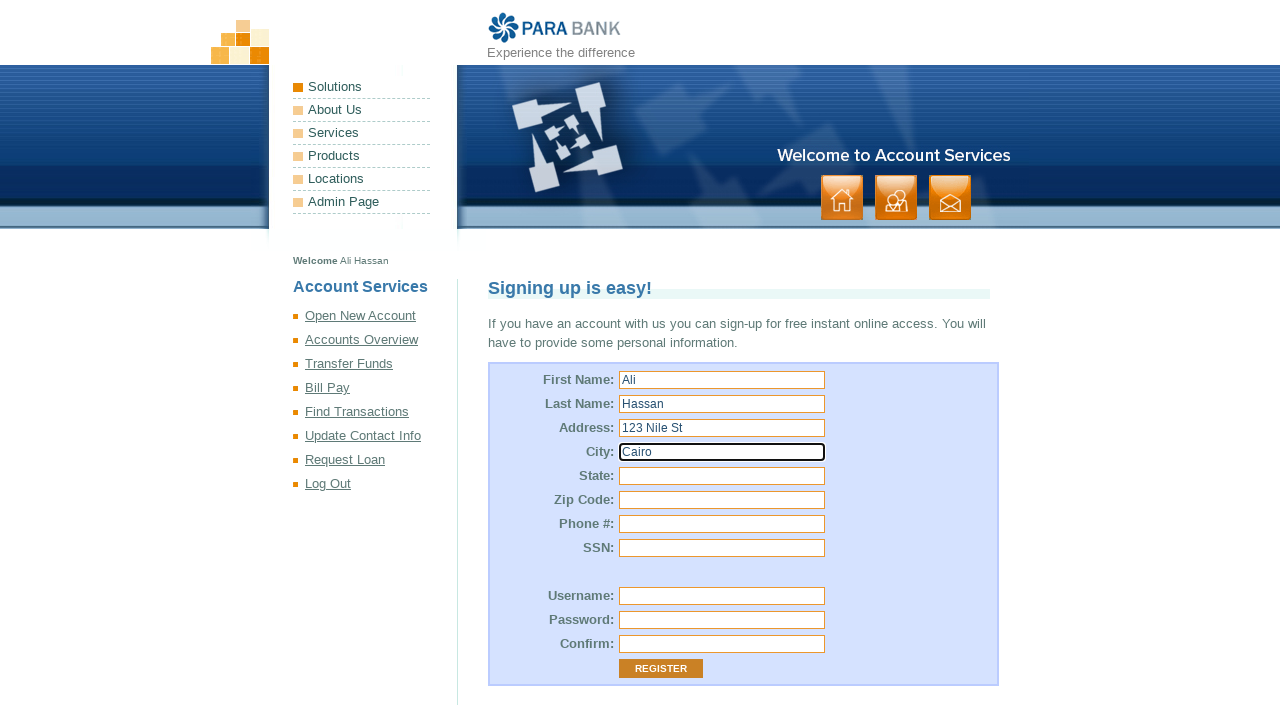

Filled state field with 'Cairo' for second registration attempt on #customer\.address\.state
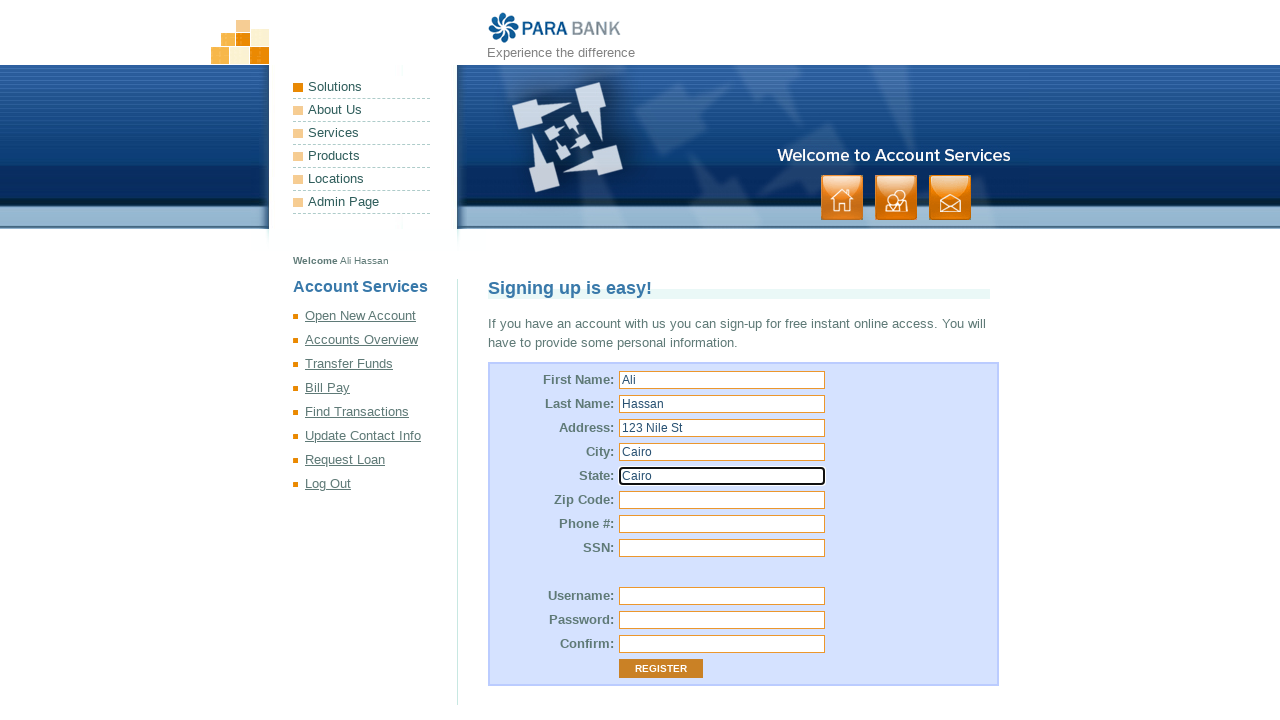

Filled zip code field with '12345' for second registration attempt on #customer\.address\.zipCode
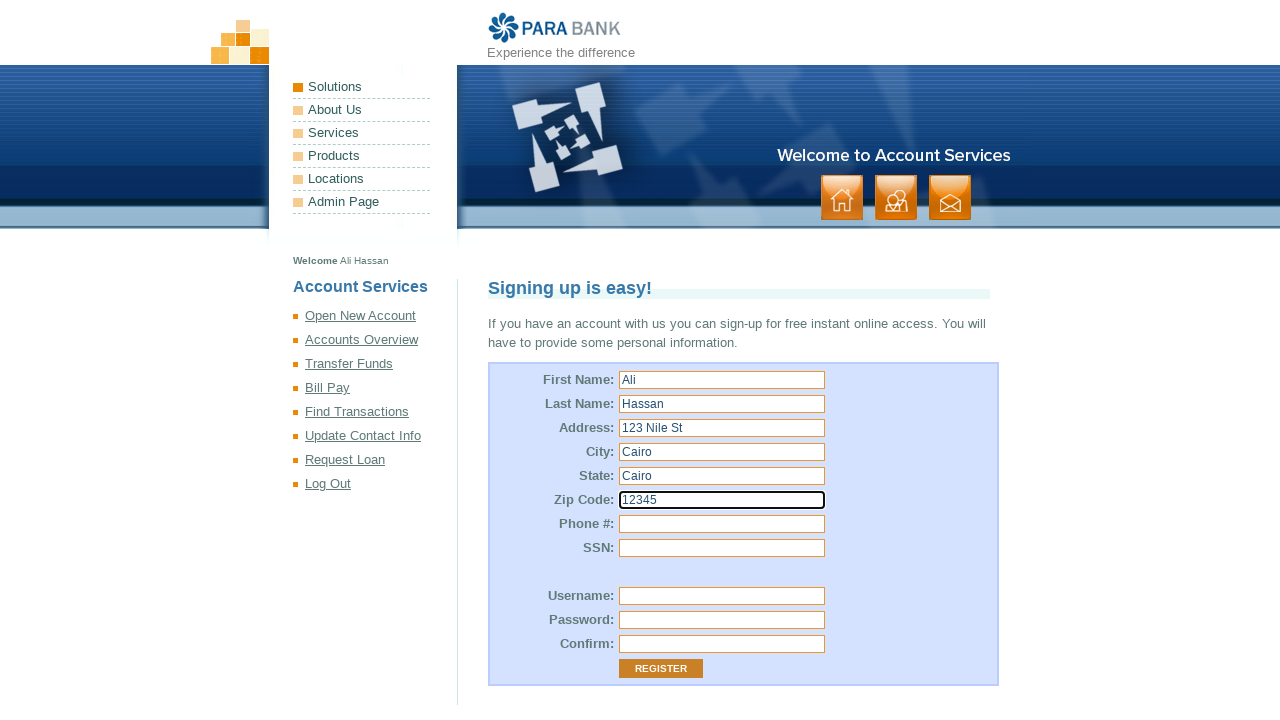

Filled phone number field with '01122334455' for second registration attempt on #customer\.phoneNumber
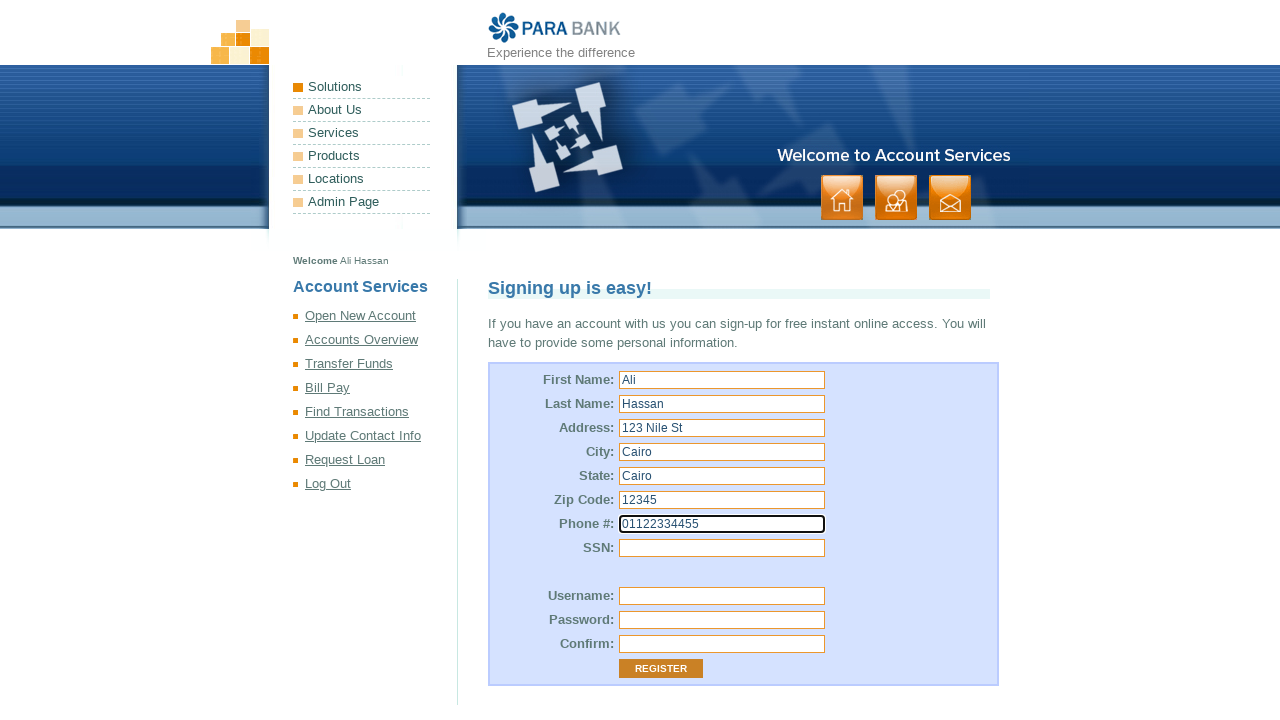

Filled SSN field with '123-45-6789' for second registration attempt on #customer\.ssn
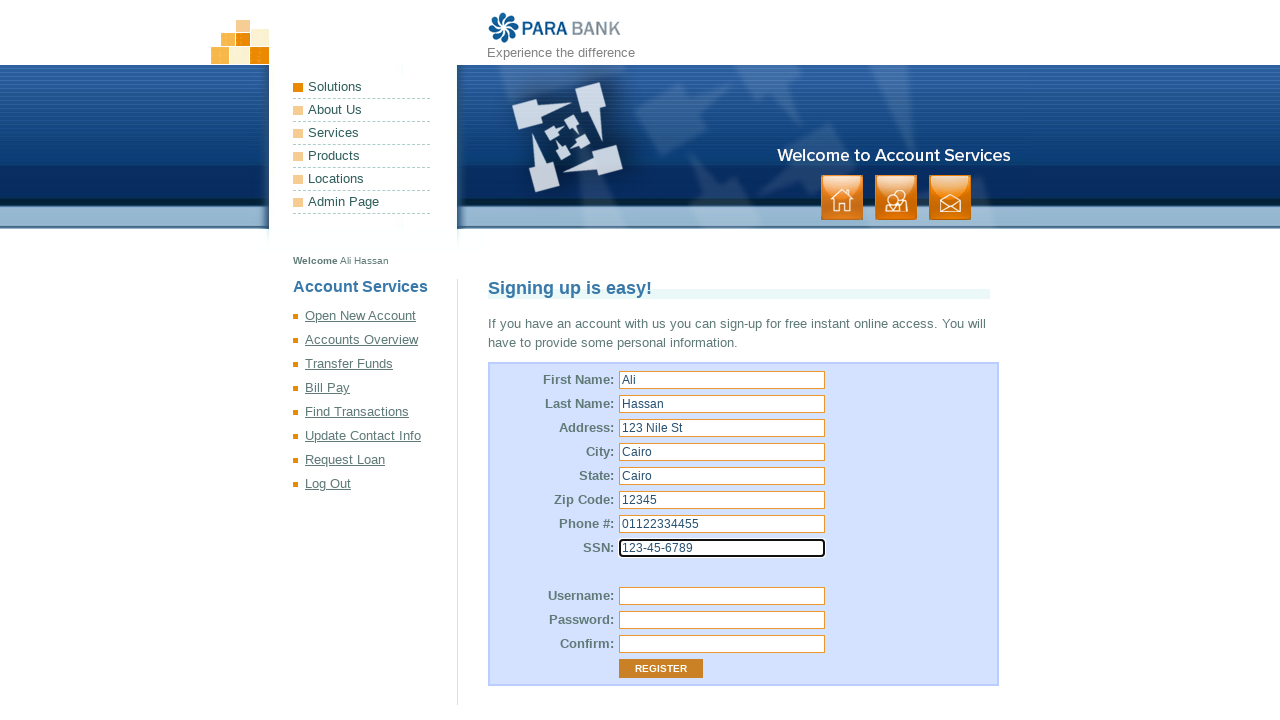

Filled username field with 'user1771994866210' for second registration attempt using duplicate username on #customer\.username
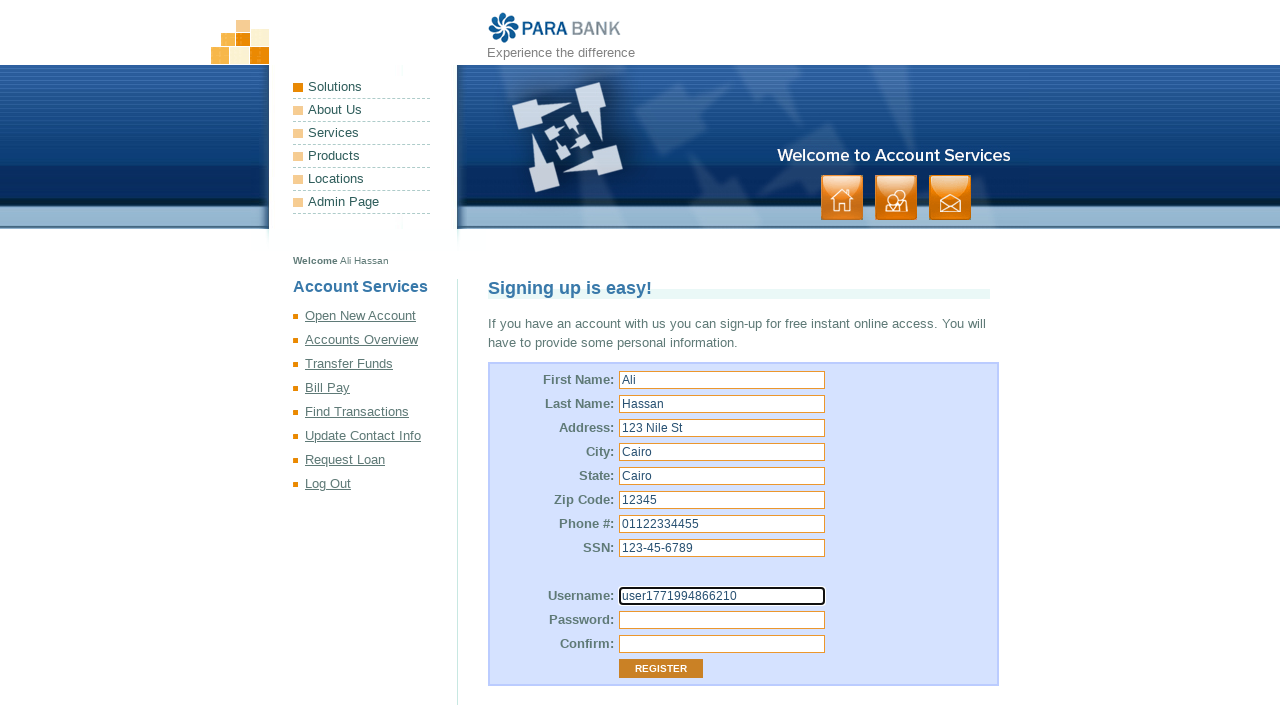

Filled password field with 'TestPass123' for second registration attempt on #customer\.password
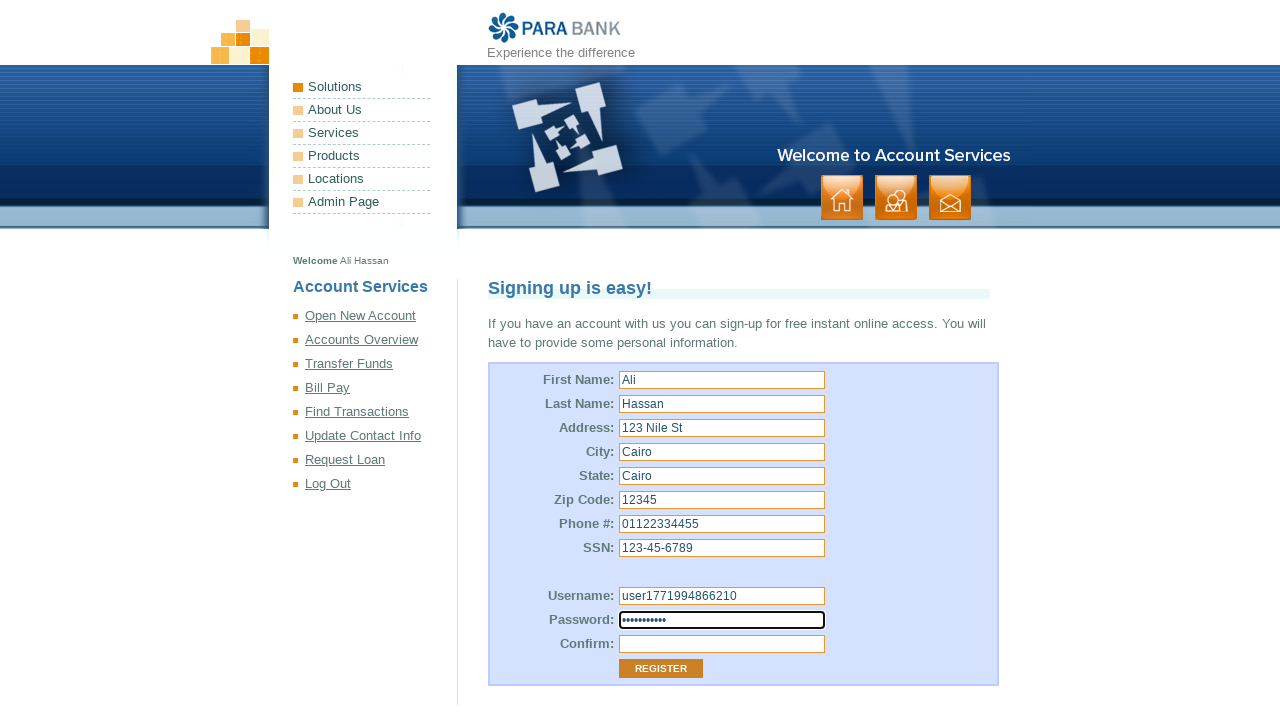

Filled repeated password field with 'TestPass123' for second registration attempt on #repeatedPassword
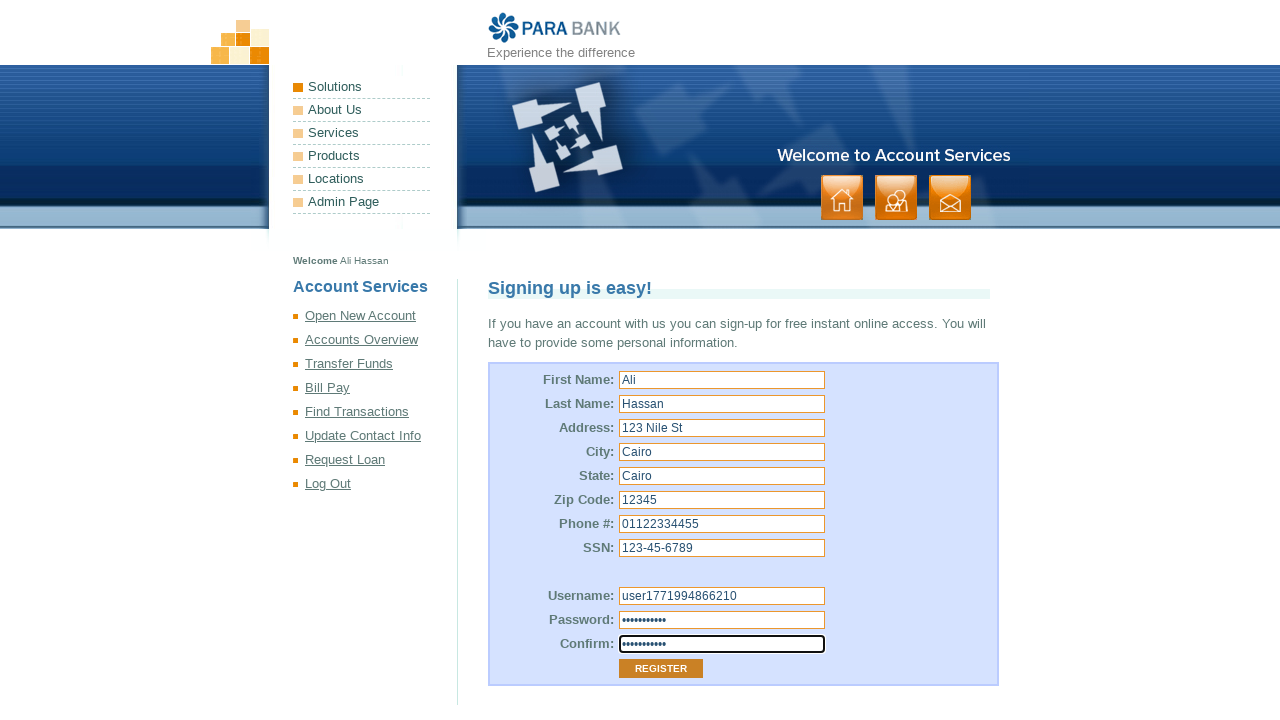

Clicked Register button for second registration attempt with duplicate username at (661, 669) on input[value='Register']
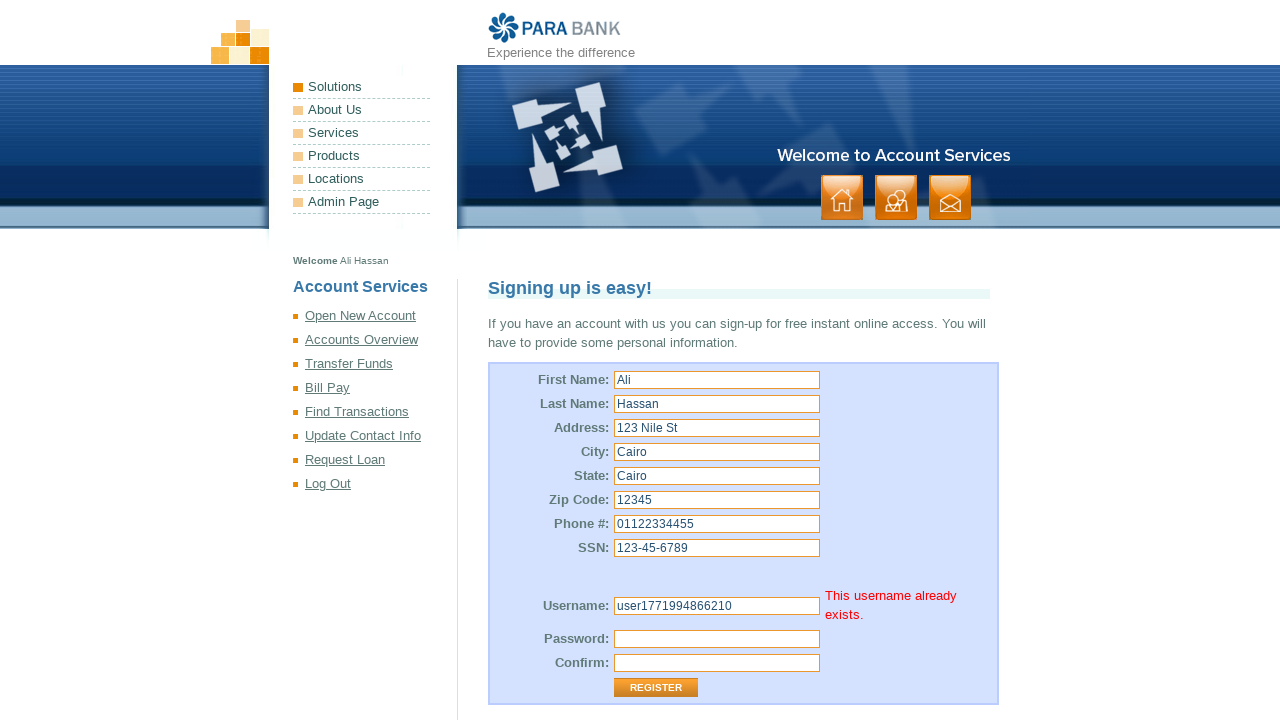

Error message appeared indicating duplicate username rejection
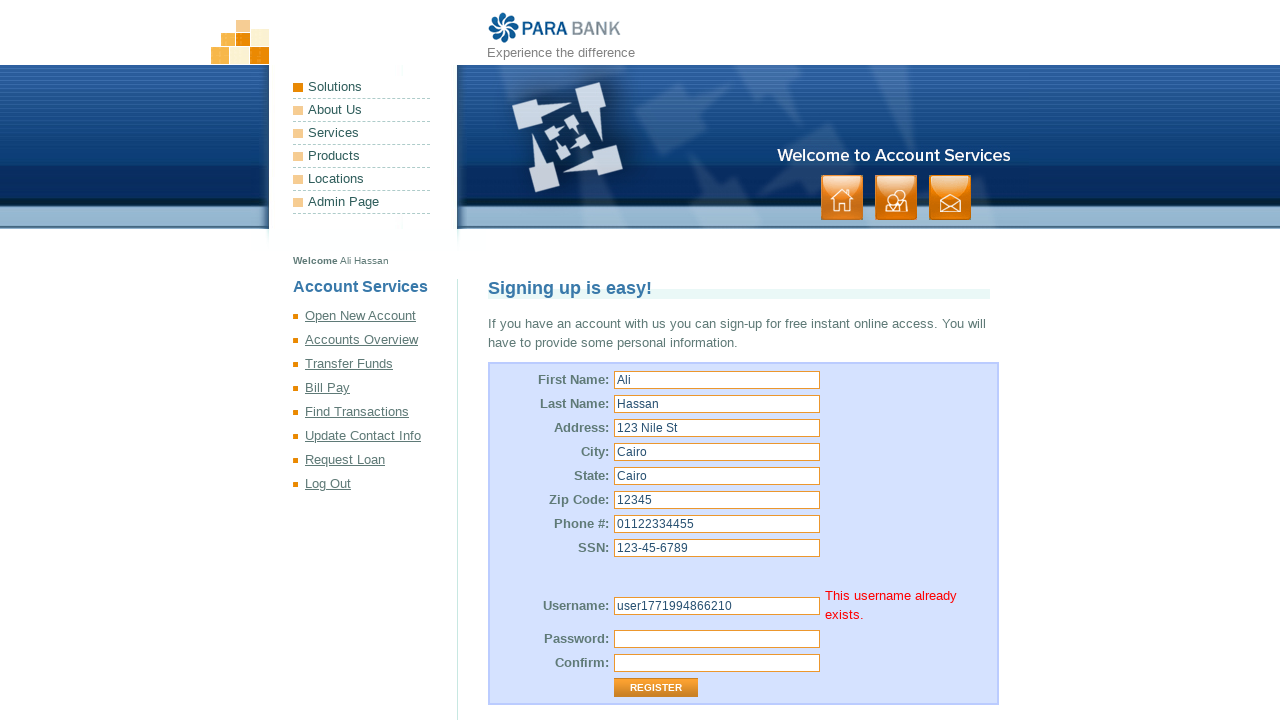

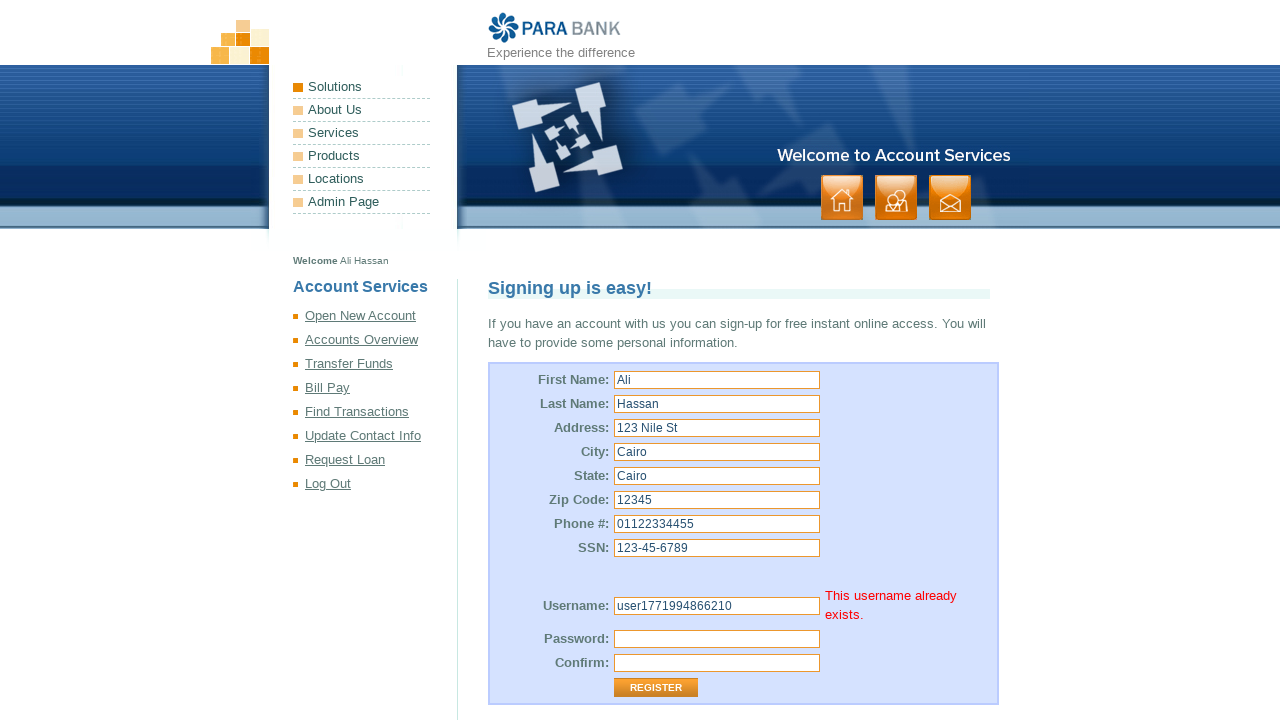